Tests that a todo item is removed when edited to an empty string

Starting URL: https://demo.playwright.dev/todomvc

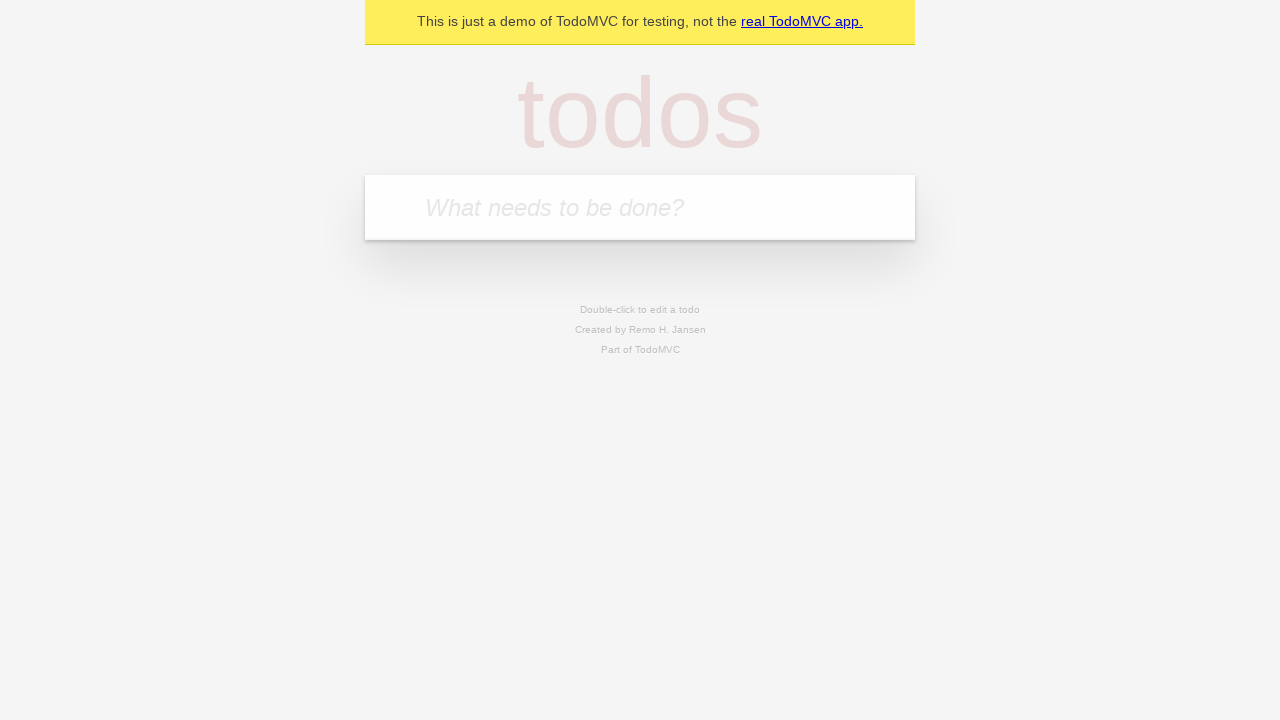

Filled todo input with 'buy some cheese' on internal:attr=[placeholder="What needs to be done?"i]
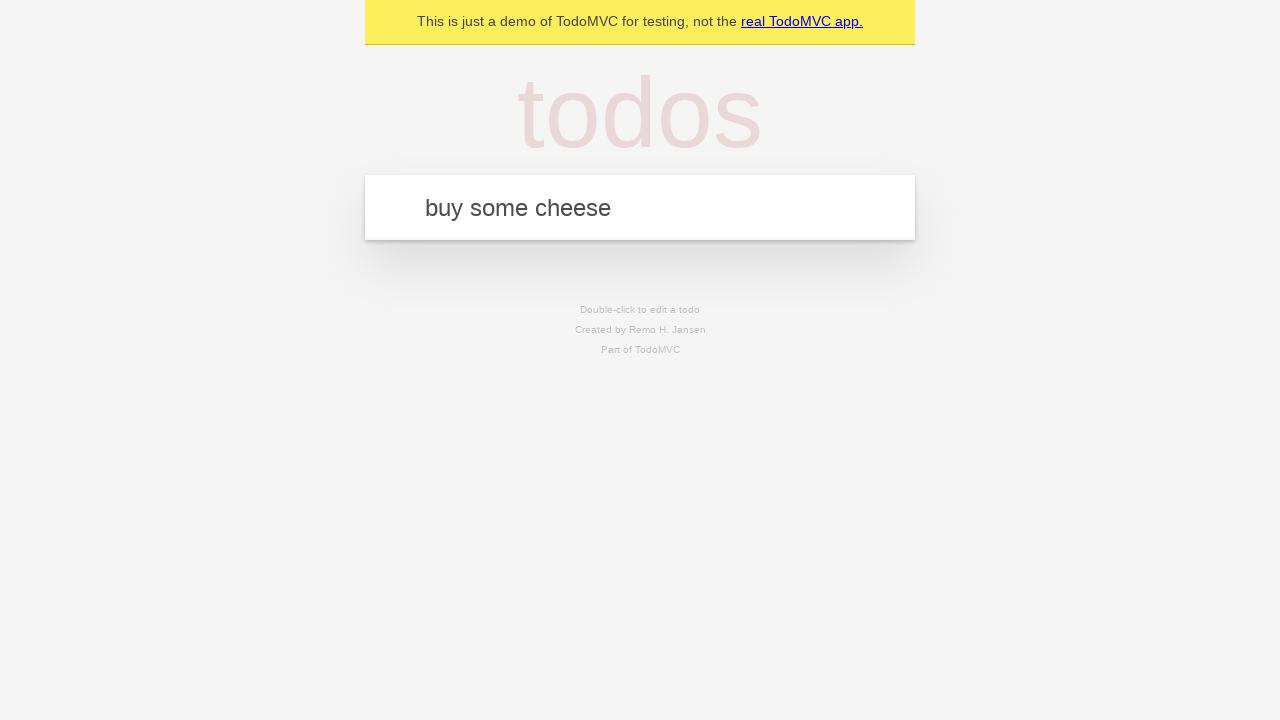

Pressed Enter to create first todo item on internal:attr=[placeholder="What needs to be done?"i]
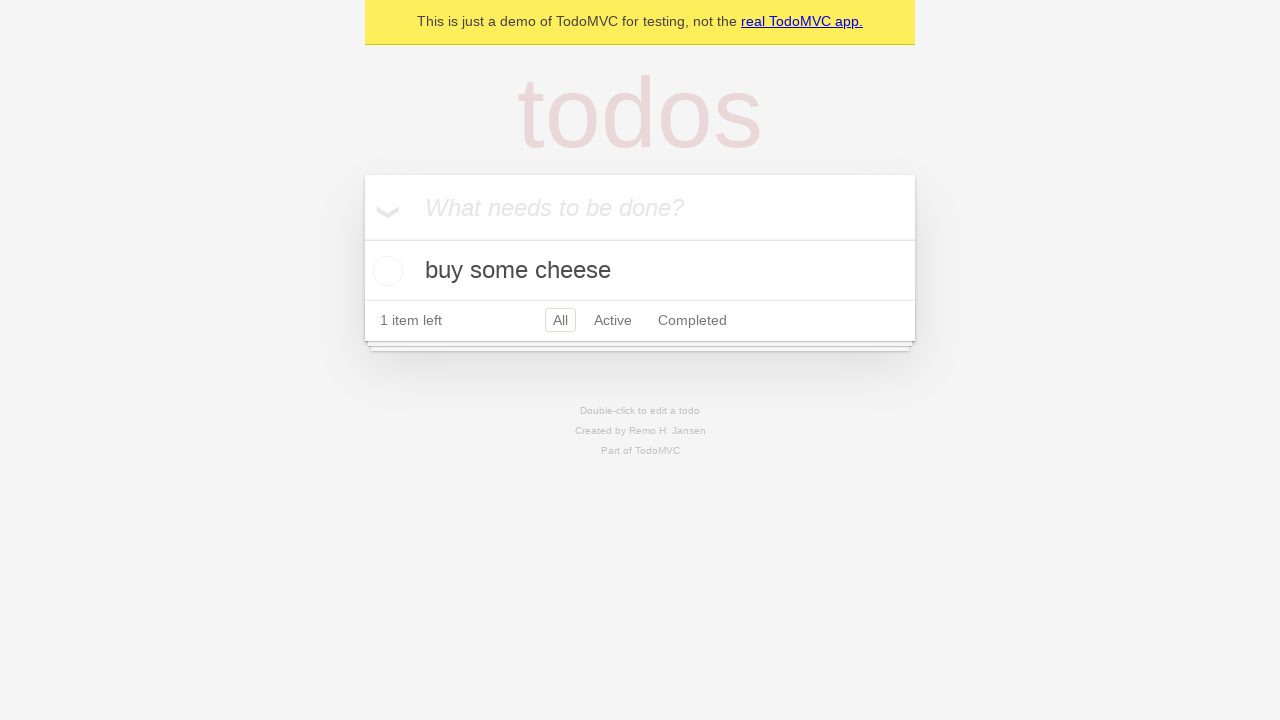

Filled todo input with 'feed the cat' on internal:attr=[placeholder="What needs to be done?"i]
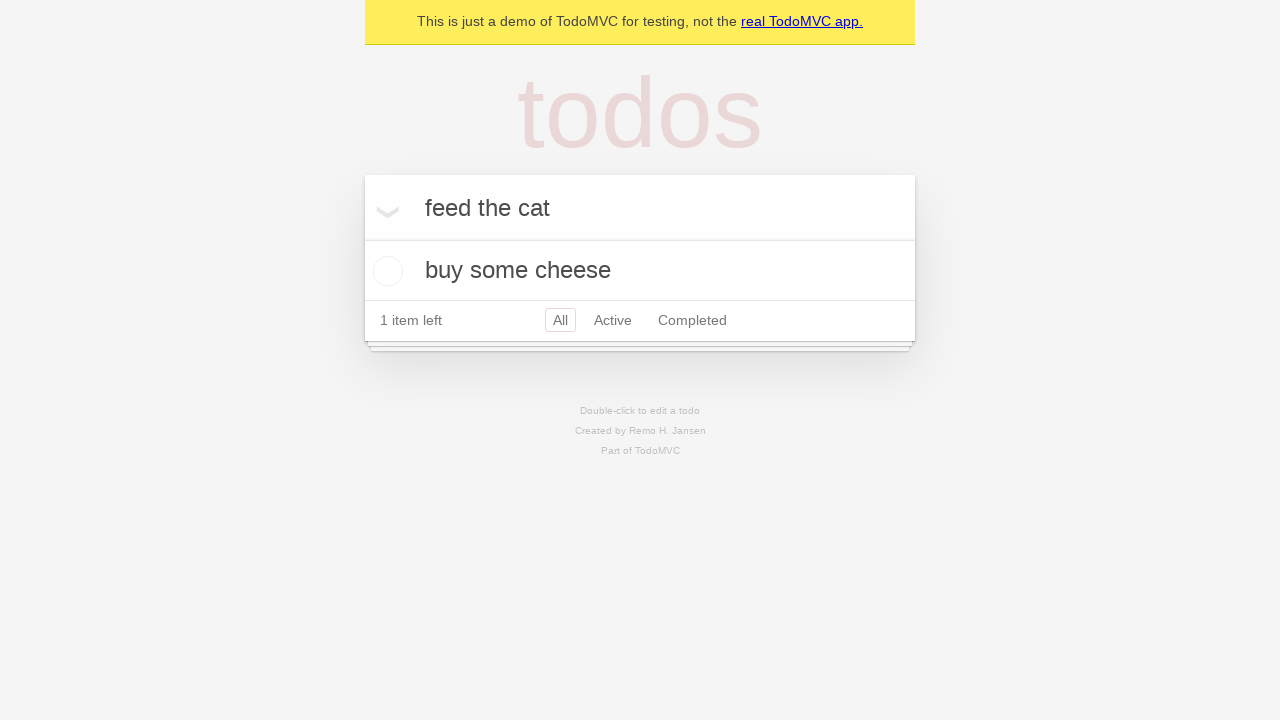

Pressed Enter to create second todo item on internal:attr=[placeholder="What needs to be done?"i]
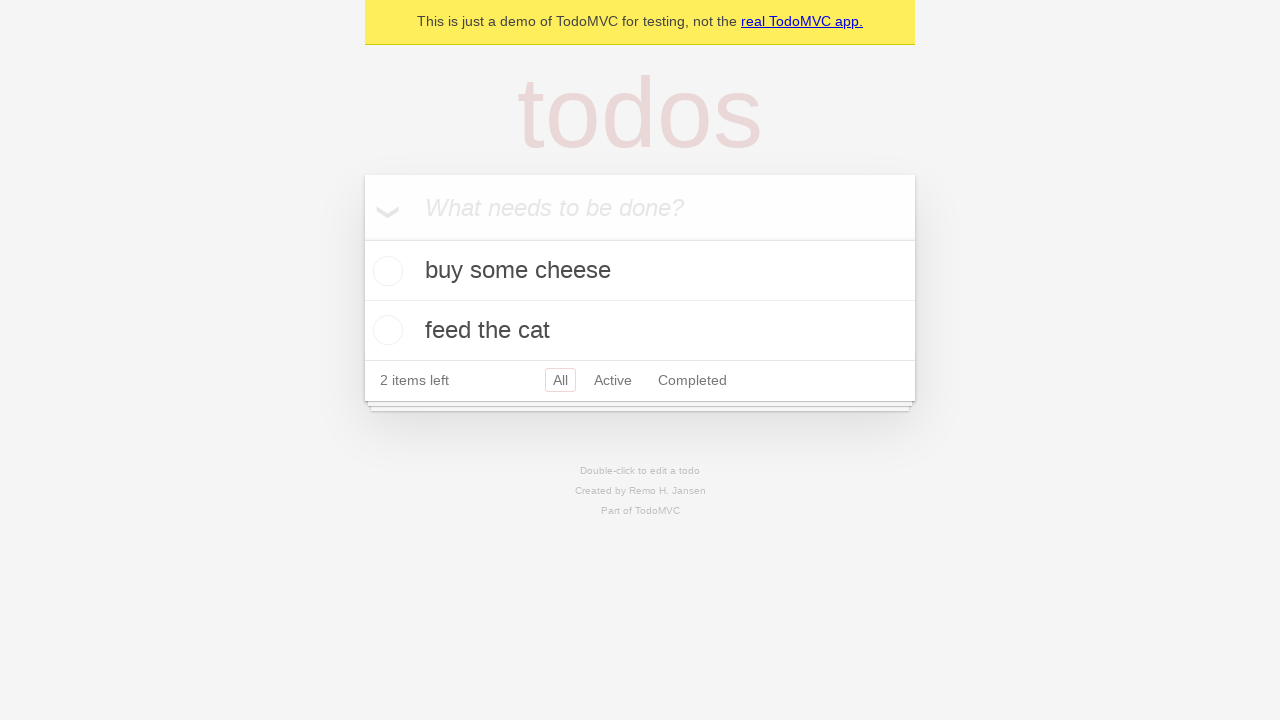

Filled todo input with 'book a doctors appointment' on internal:attr=[placeholder="What needs to be done?"i]
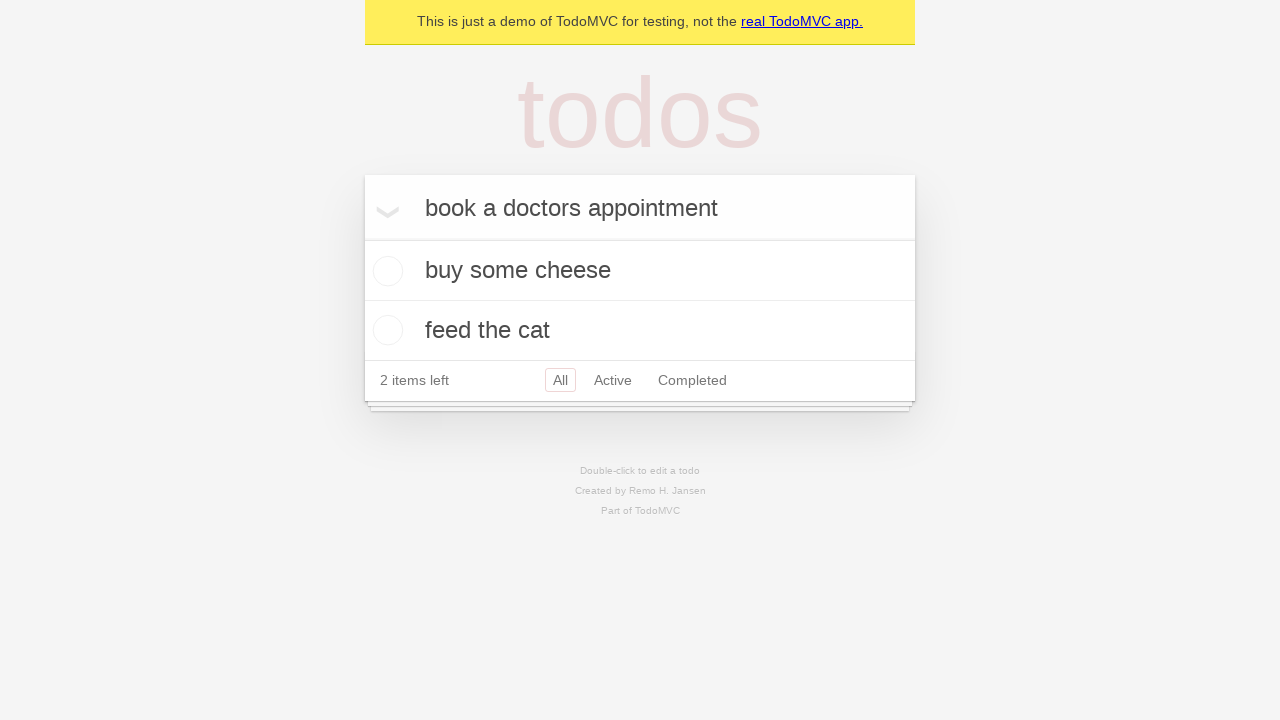

Pressed Enter to create third todo item on internal:attr=[placeholder="What needs to be done?"i]
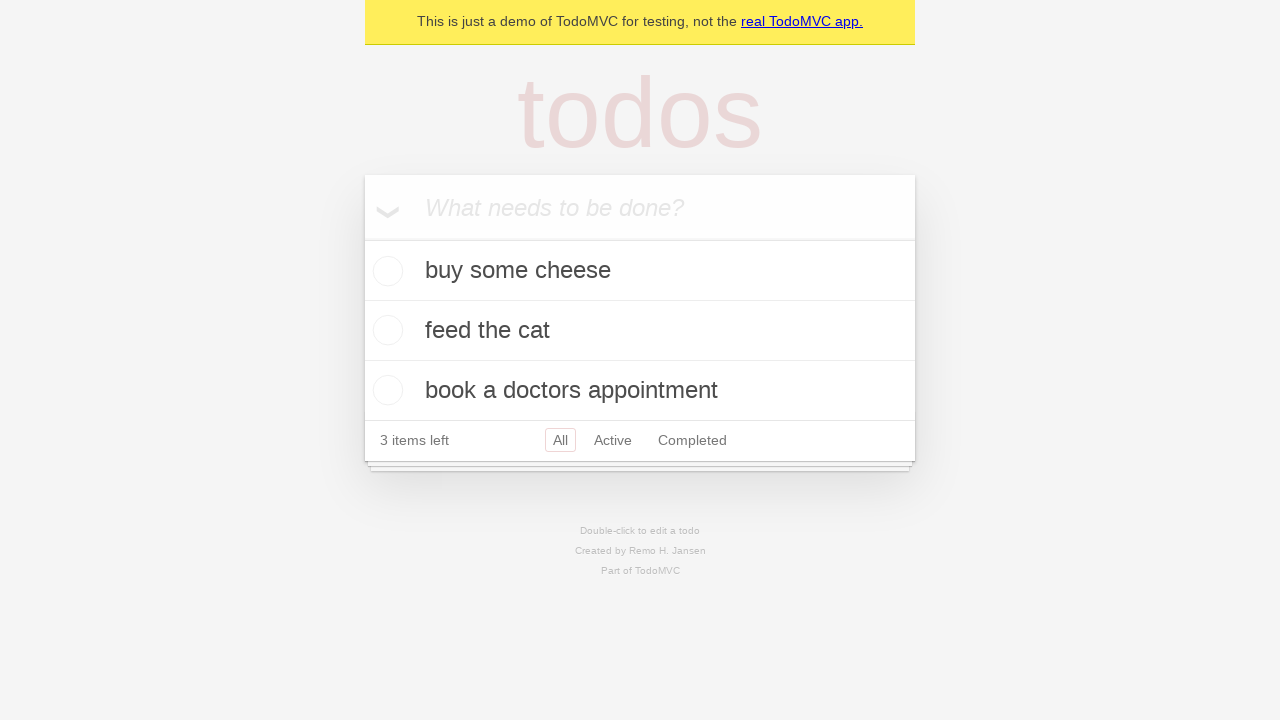

Double-clicked second todo item to enter edit mode at (640, 331) on internal:testid=[data-testid="todo-item"s] >> nth=1
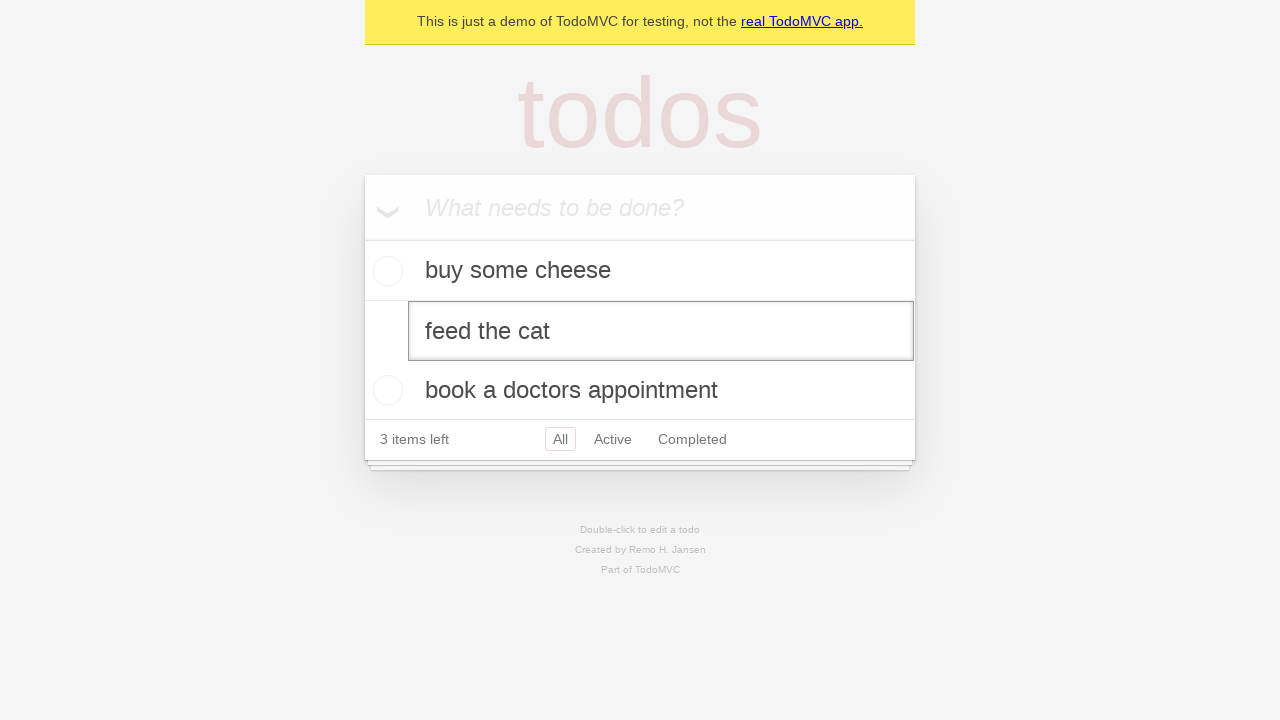

Cleared the text in the edit field by filling with empty string on internal:testid=[data-testid="todo-item"s] >> nth=1 >> internal:role=textbox[nam
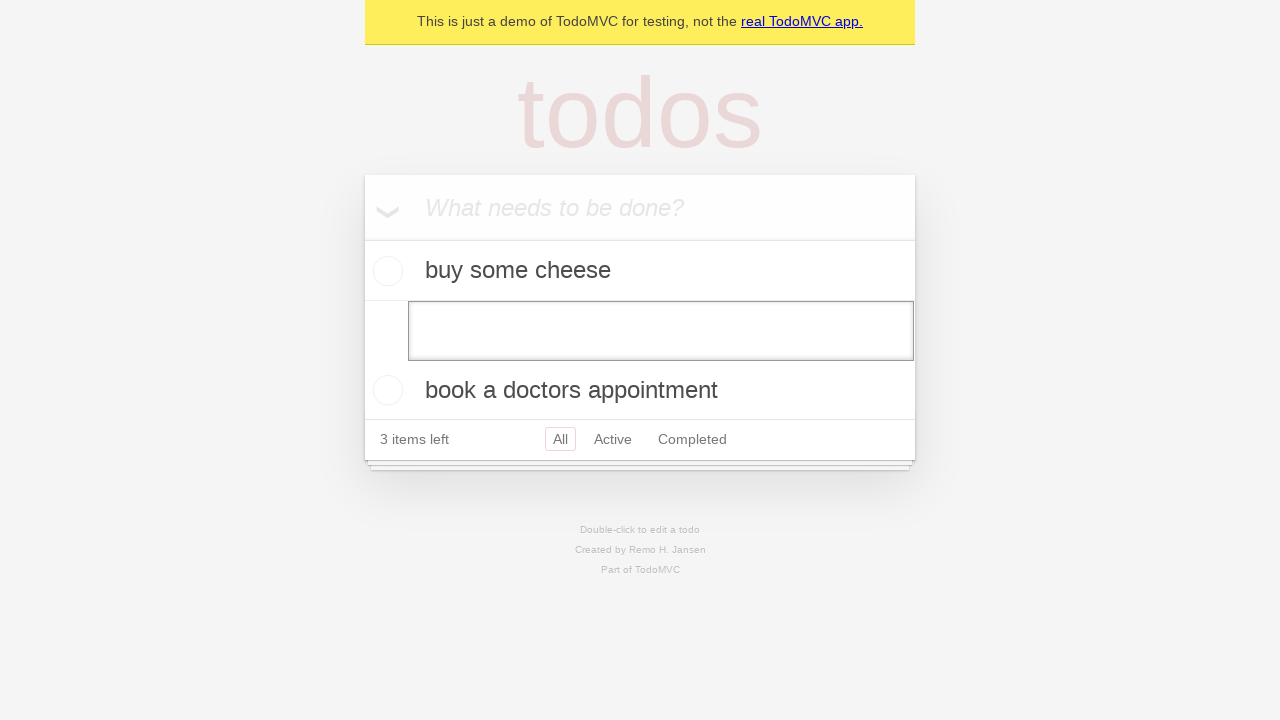

Pressed Enter to confirm edit with empty string, removing the item on internal:testid=[data-testid="todo-item"s] >> nth=1 >> internal:role=textbox[nam
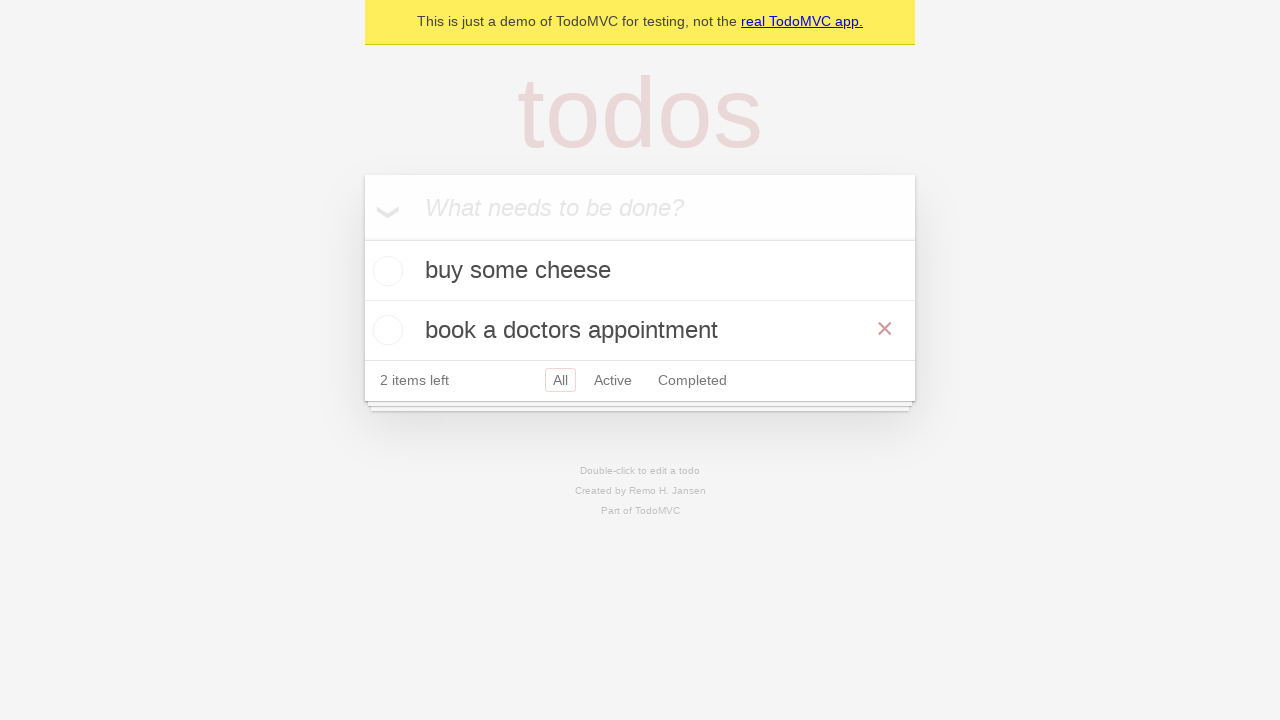

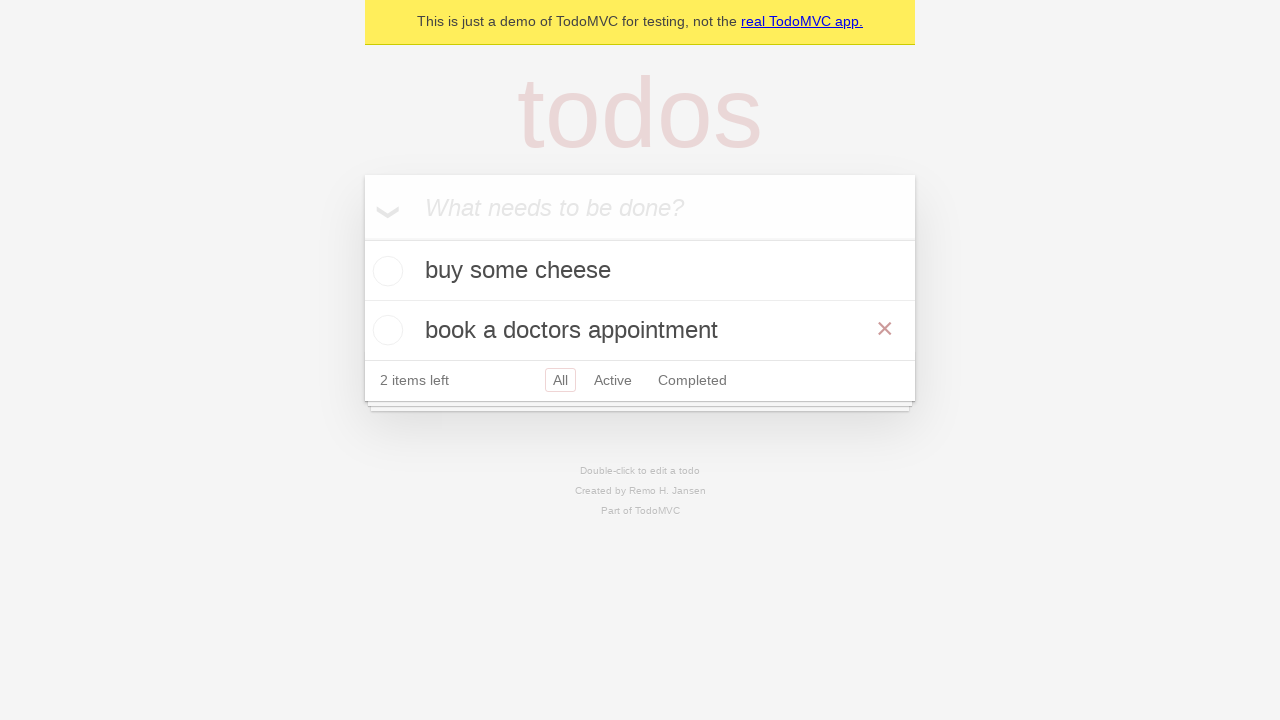